Tests the search functionality on an e-commerce practice site by searching for products containing "ber" and adding all matching results to the cart

Starting URL: https://rahulshettyacademy.com/seleniumPractise/

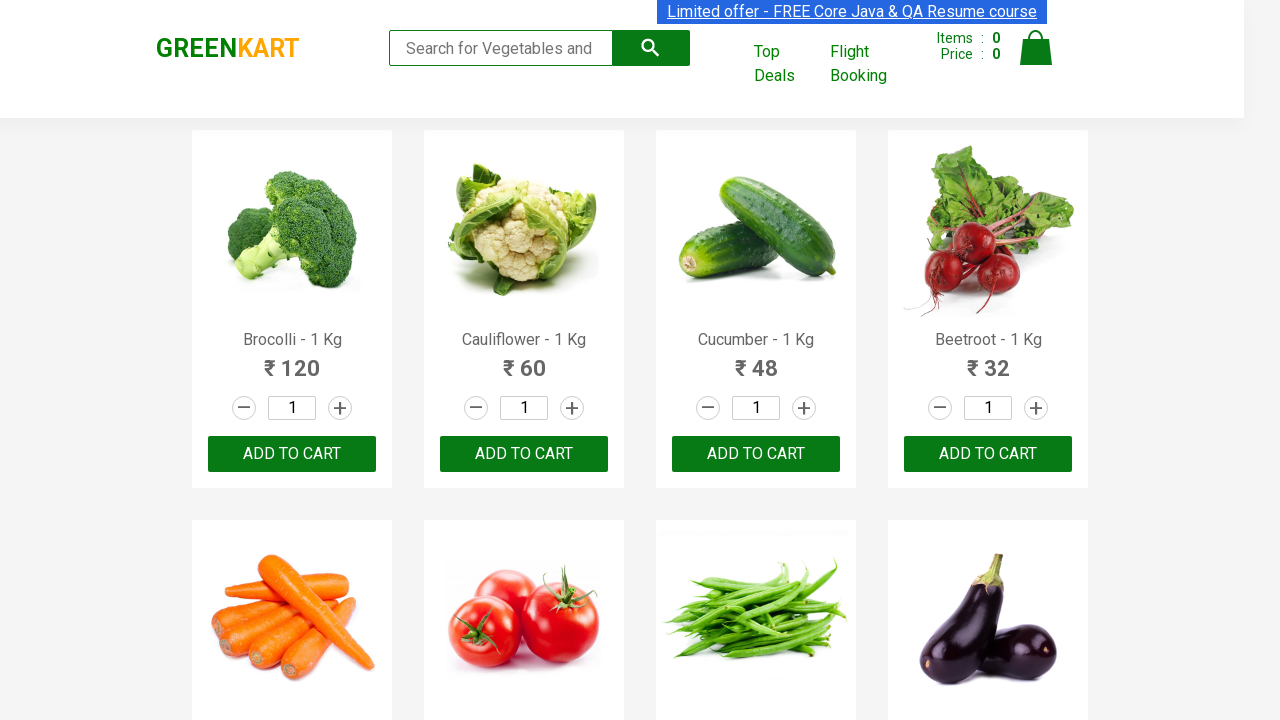

Filled search field with 'ber' on input.search-keyword
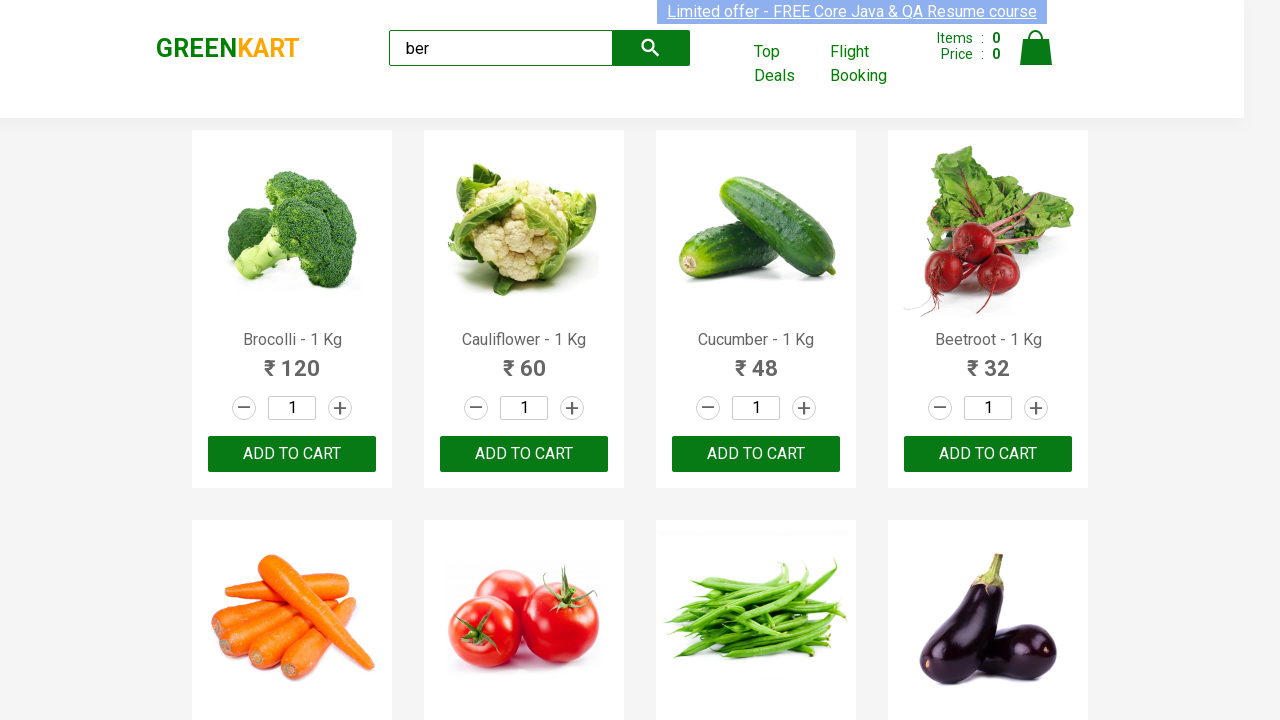

Clicked search button to search for products containing 'ber' at (651, 48) on button.search-button
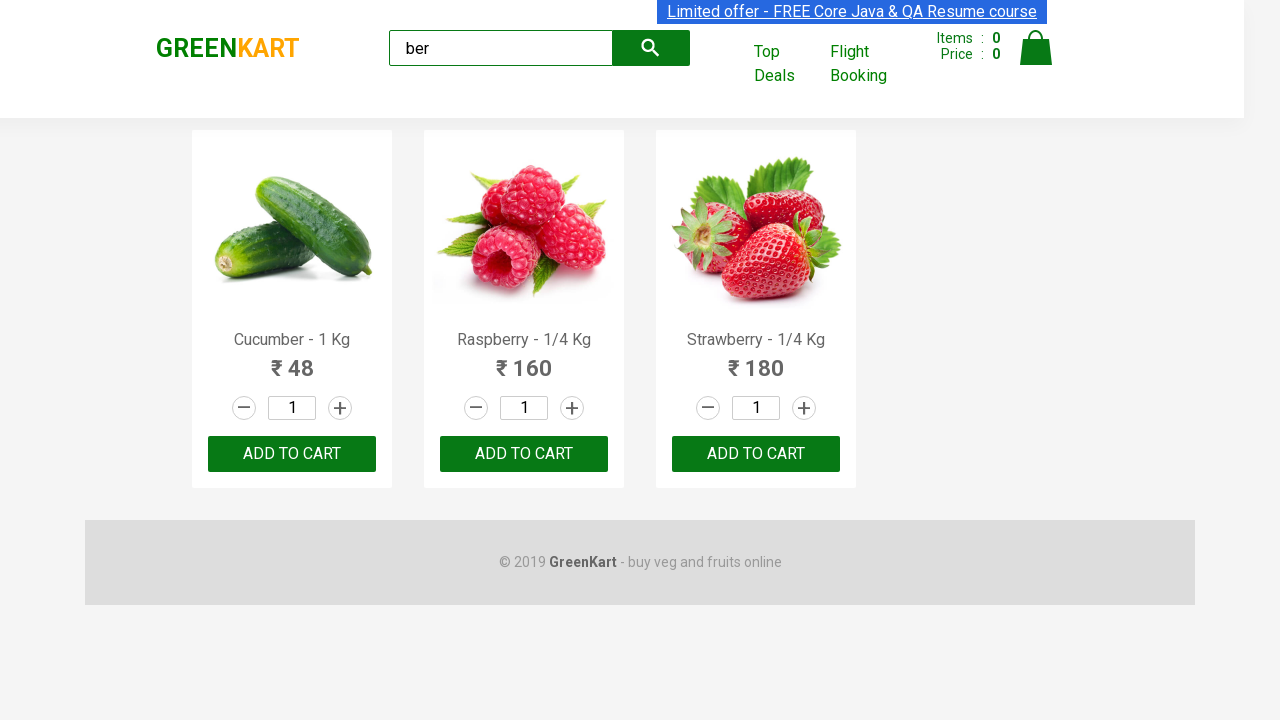

Search results loaded successfully
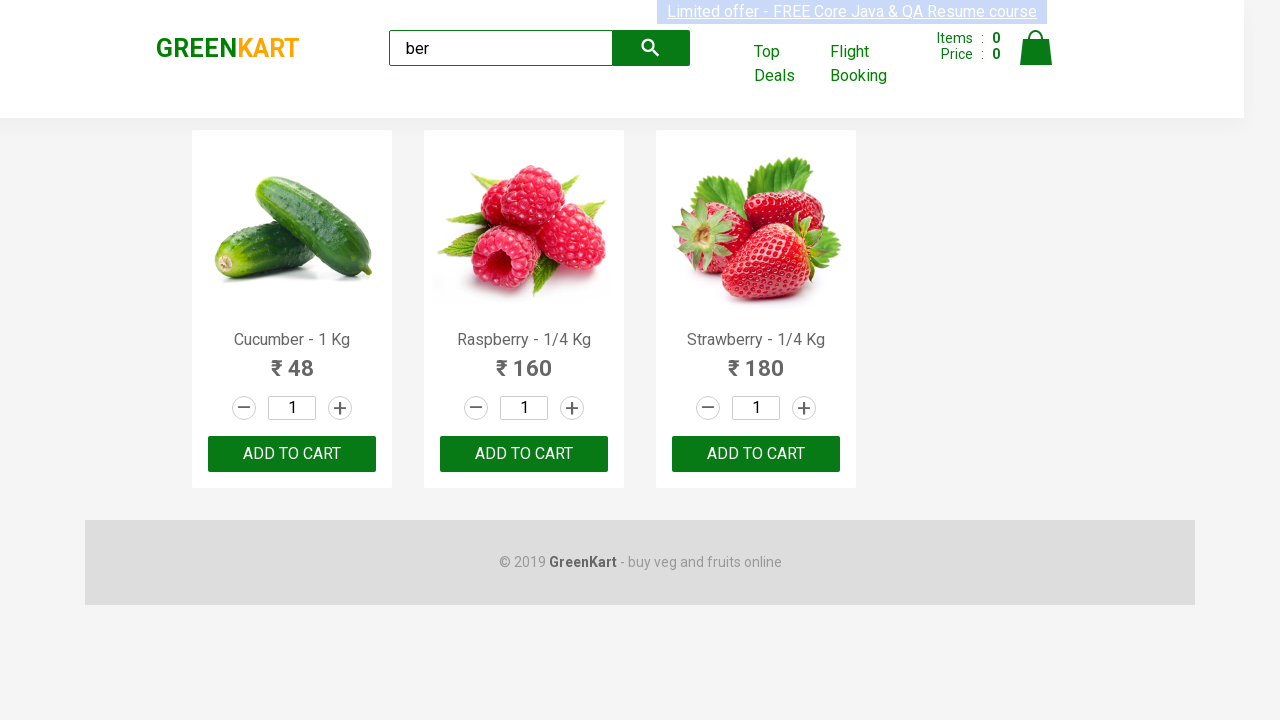

Retrieved 3 product results matching 'ber'
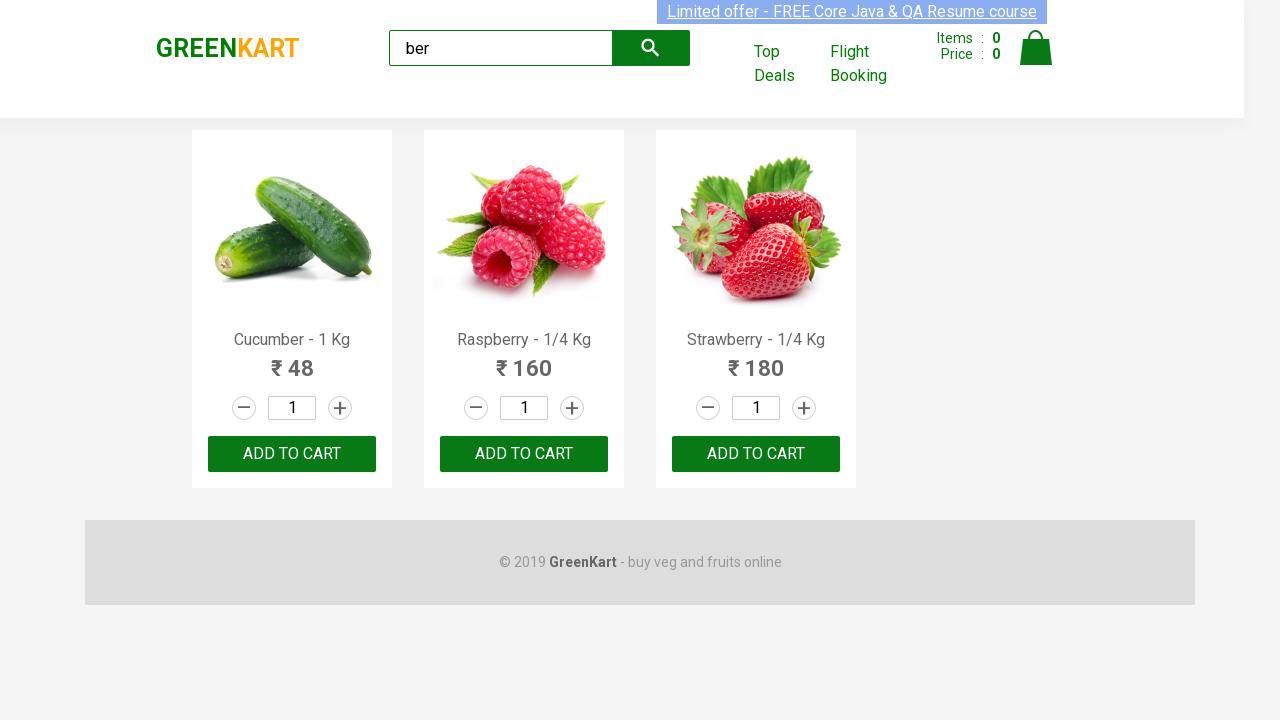

Clicked Add to Cart button for a product at (292, 454) on xpath=//div[@class='products']/div >> nth=0 >> button[type='button']
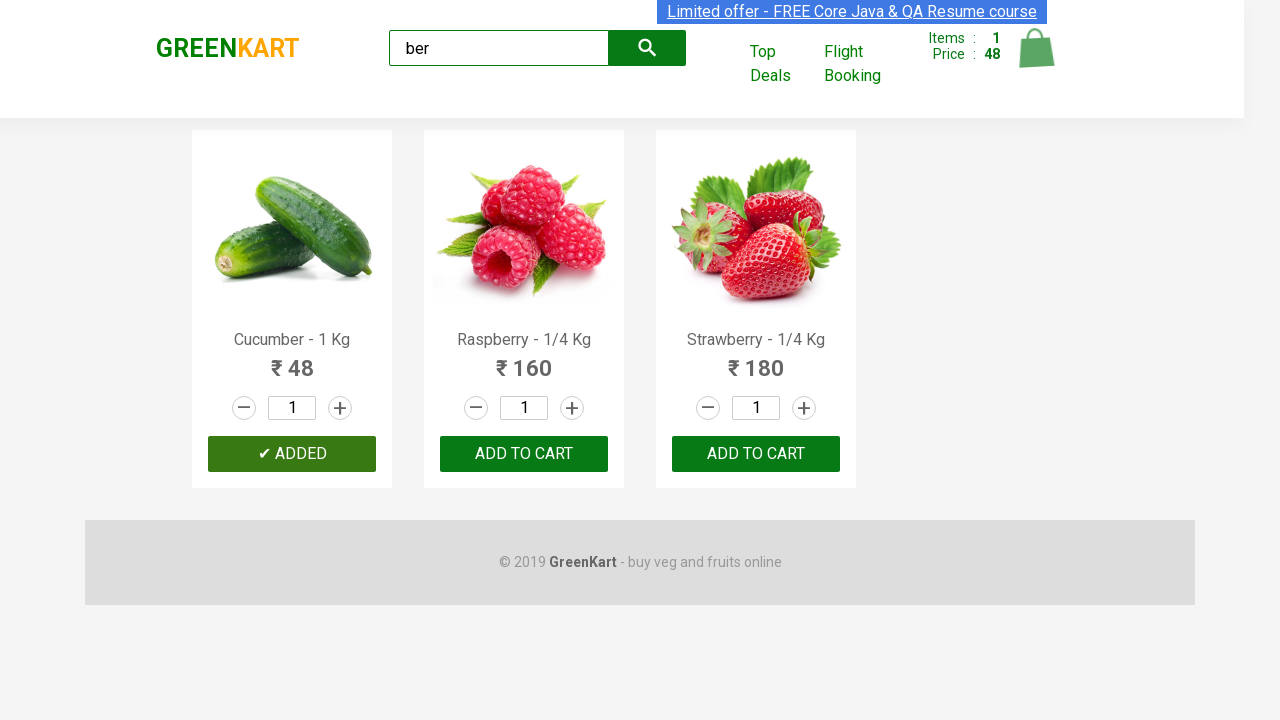

Clicked Add to Cart button for a product at (524, 454) on xpath=//div[@class='products']/div >> nth=1 >> button[type='button']
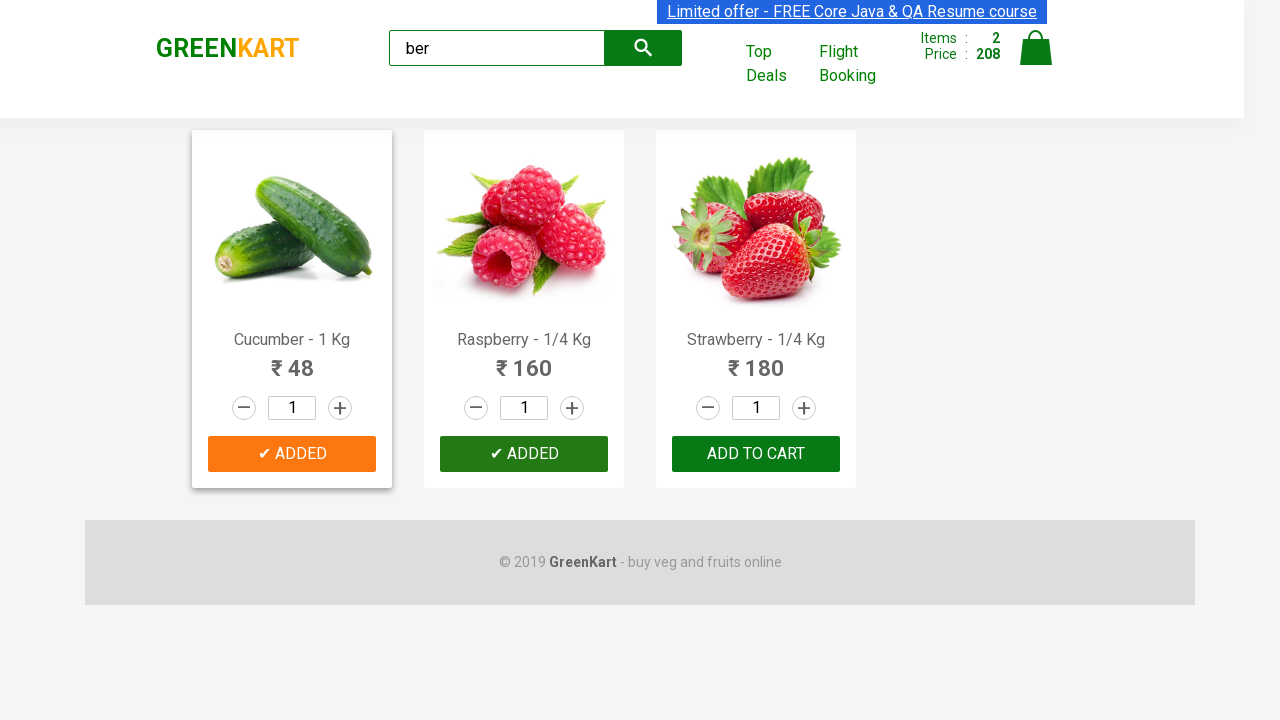

Clicked Add to Cart button for a product at (756, 454) on xpath=//div[@class='products']/div >> nth=2 >> button[type='button']
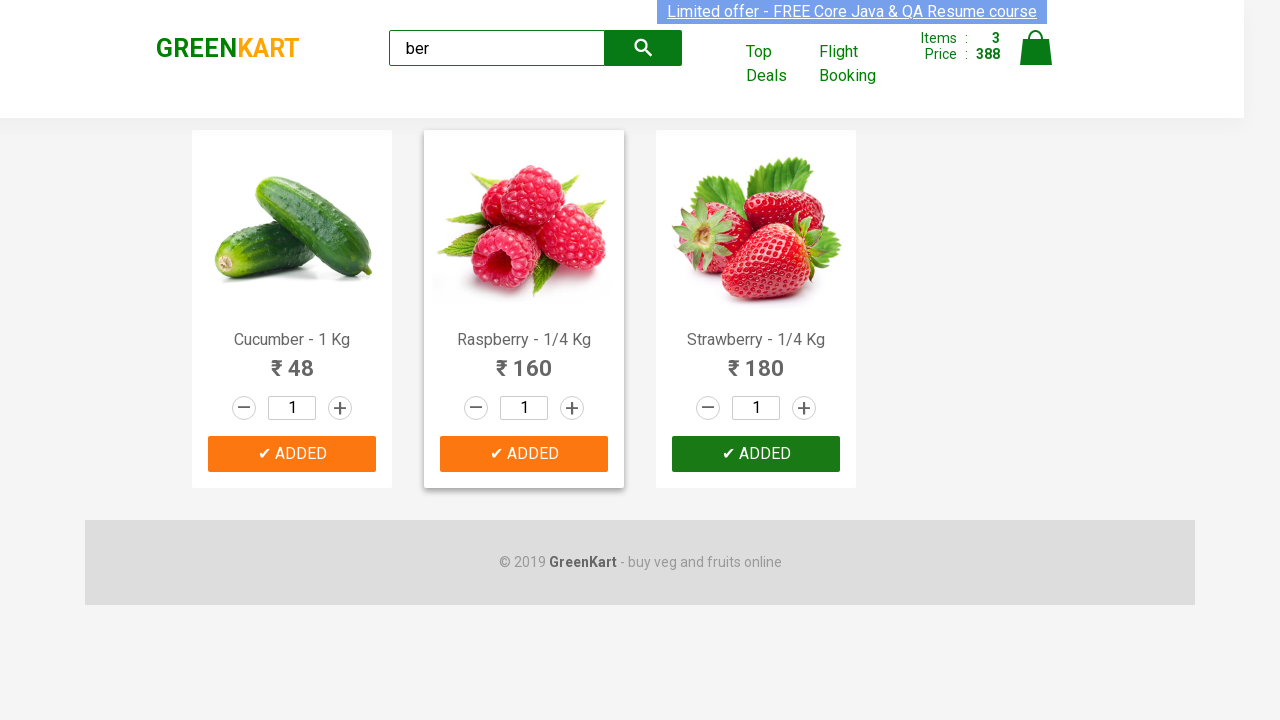

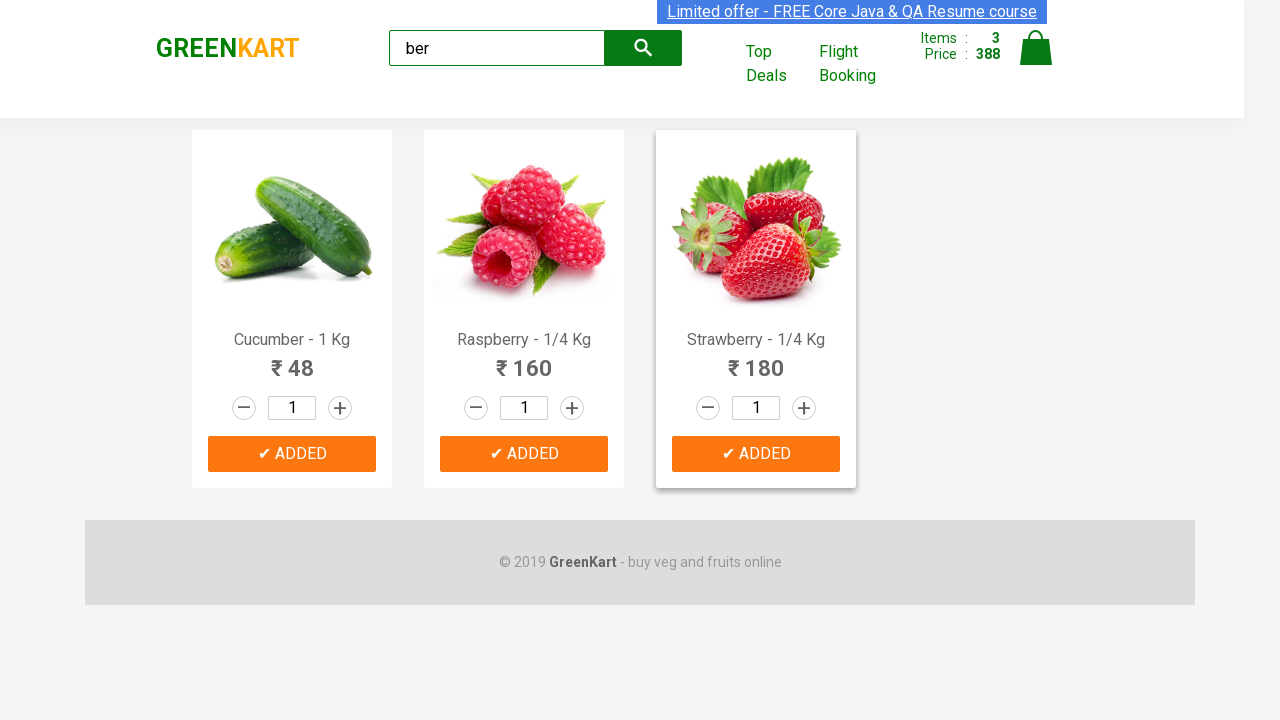